Tests dropdown selection functionality by selecting options from a static dropdown menu using different selection methods (by visible text, by value, and by index)

Starting URL: https://demoqa.com/select-menu

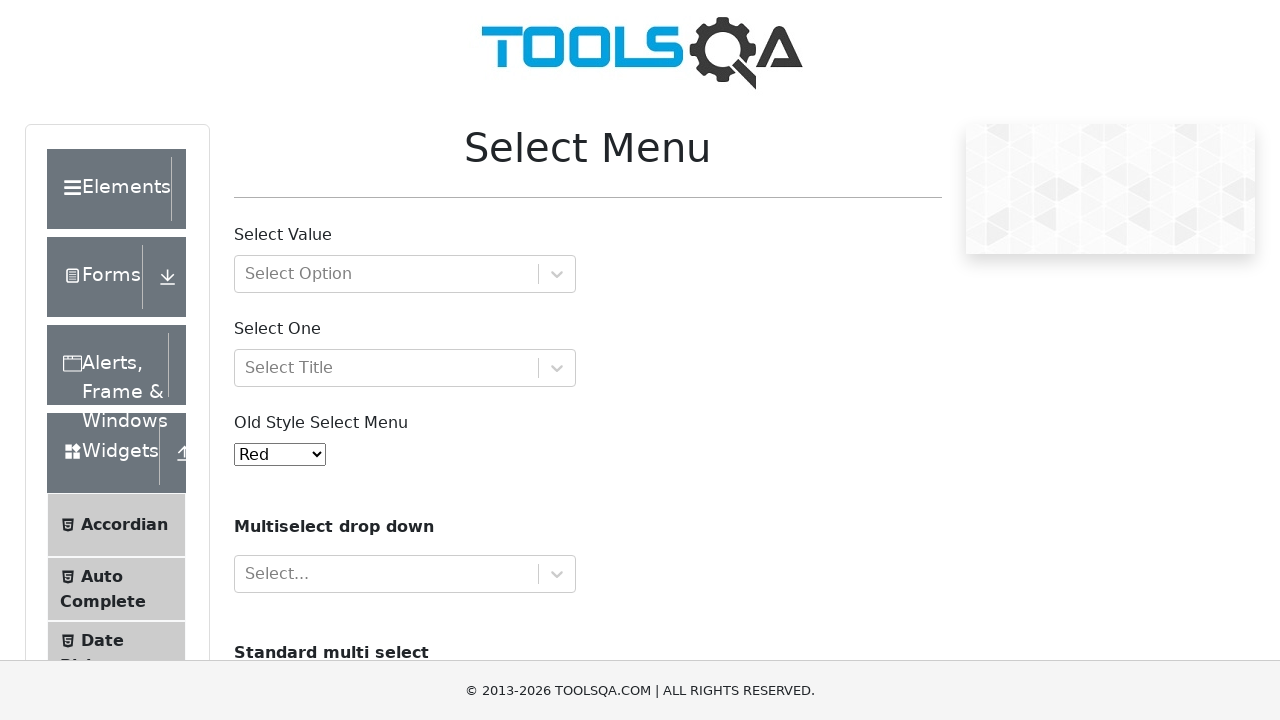

Scrolled to 'Select Menu' heading
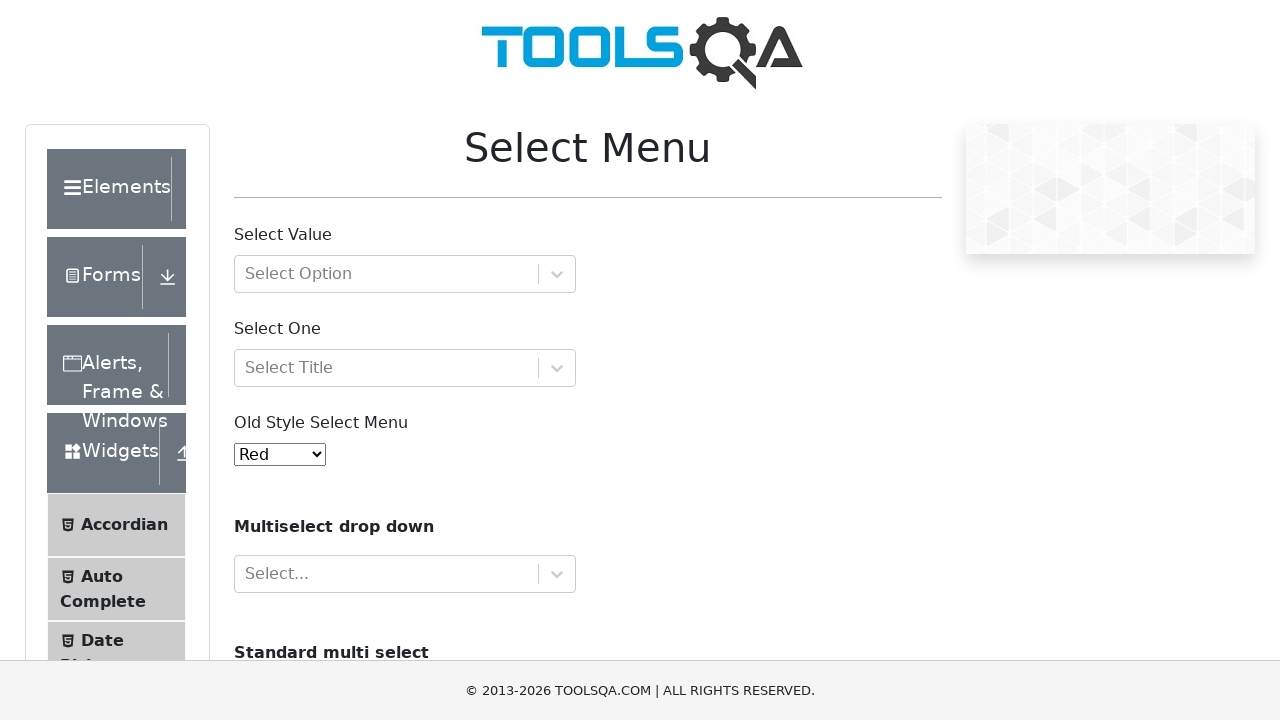

Selected 'Purple' option by visible text on #oldSelectMenu
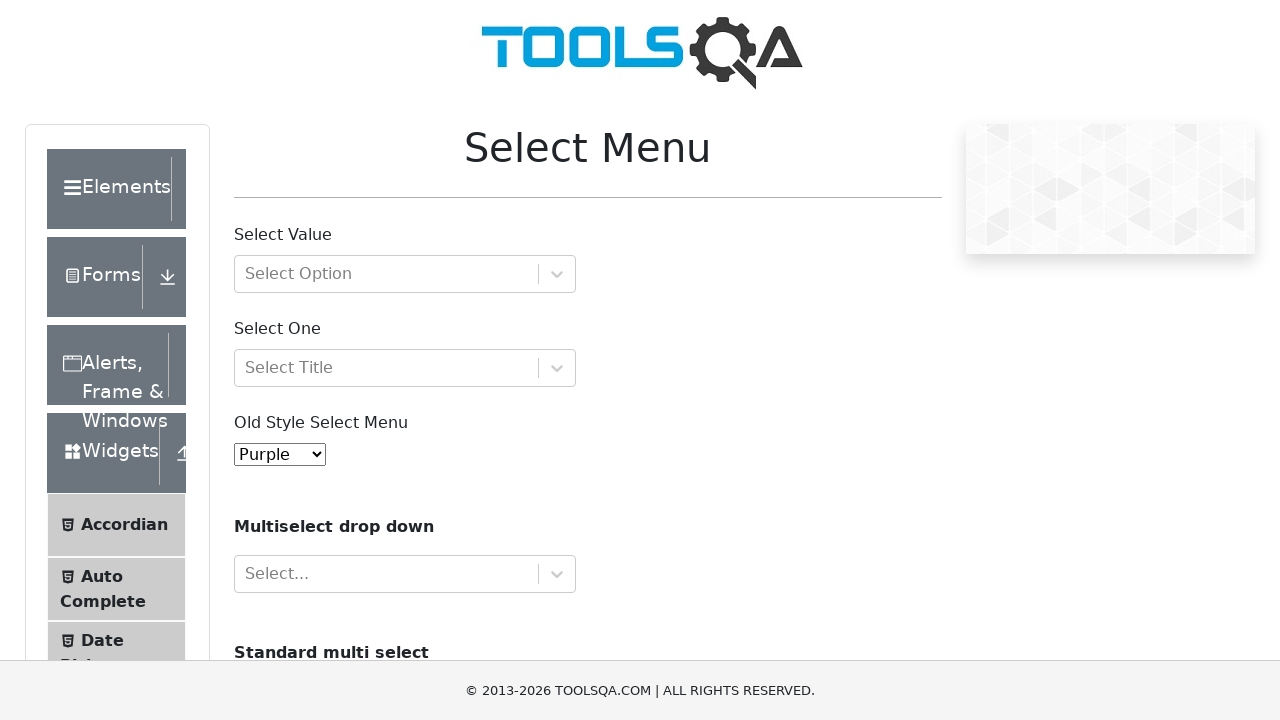

Selected option by value '7' (White) on #oldSelectMenu
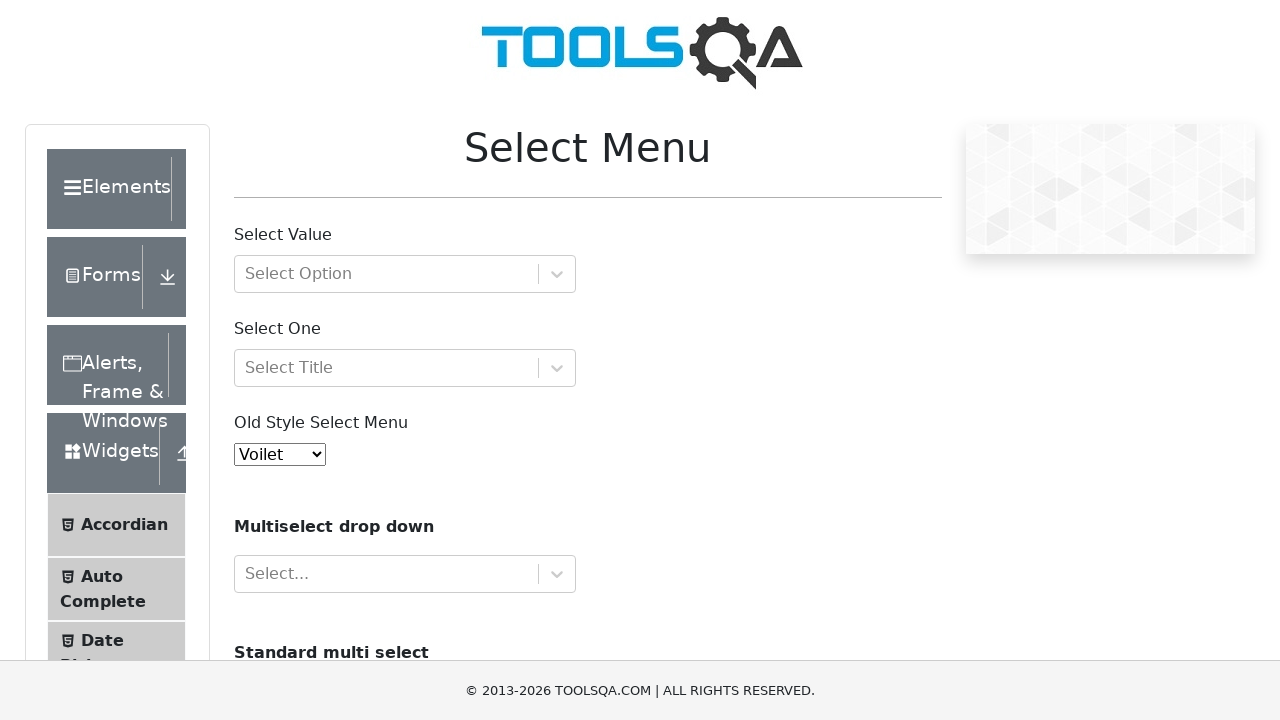

Selected option by index 3 (Yellow) on #oldSelectMenu
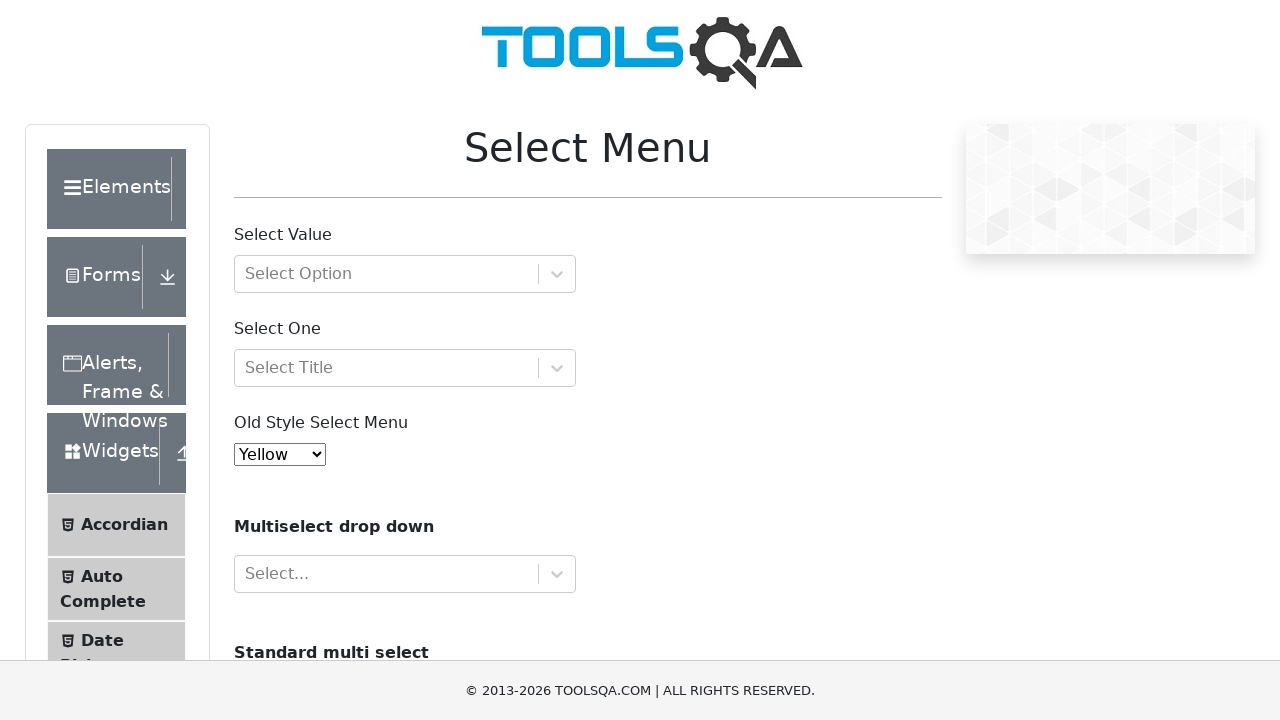

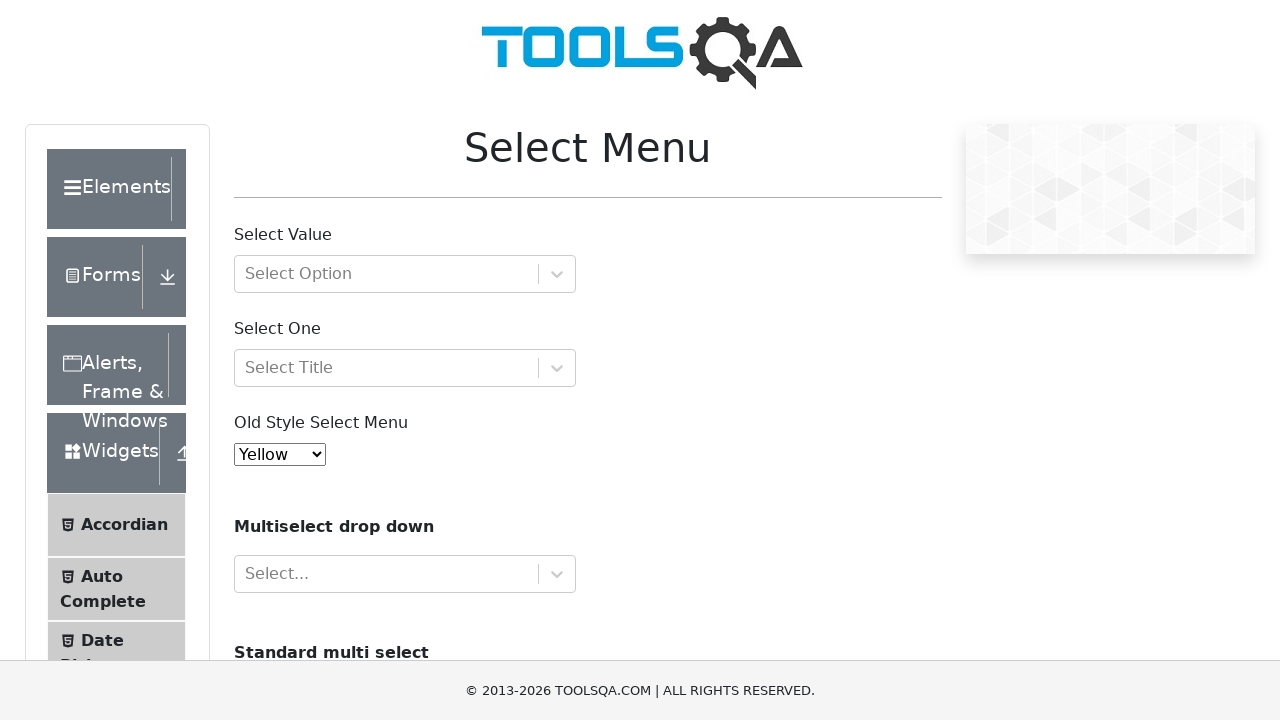